Navigates to Ubuntu login page and clicks on a "More" partial link

Starting URL: https://login.ubuntu.com/

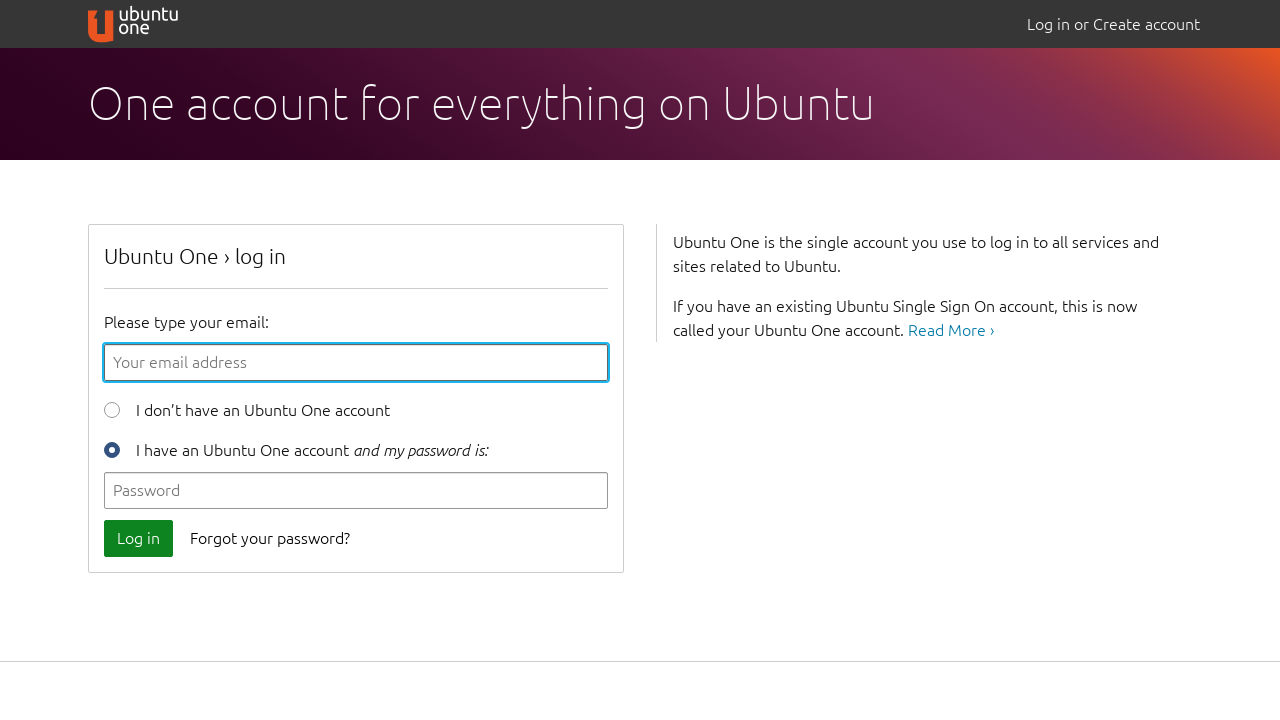

Navigated to Ubuntu login page at https://login.ubuntu.com/
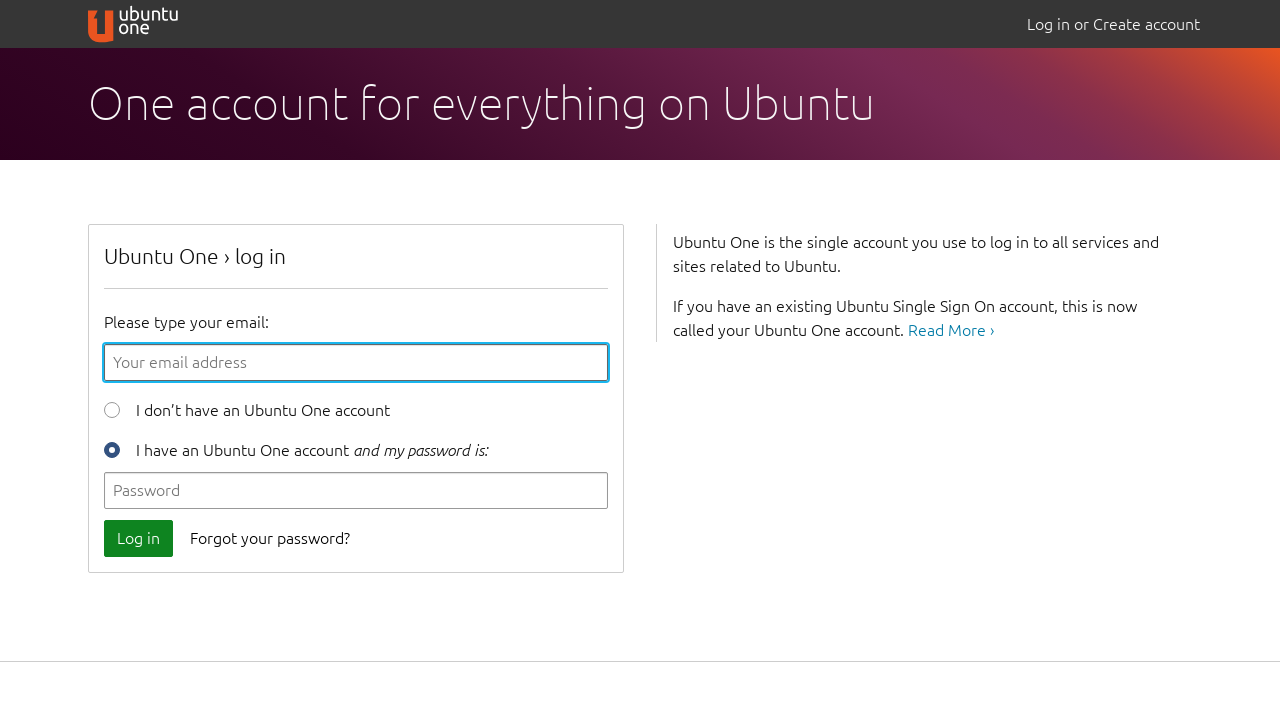

Clicked on 'More ›' partial link text at (951, 330) on text=More ›
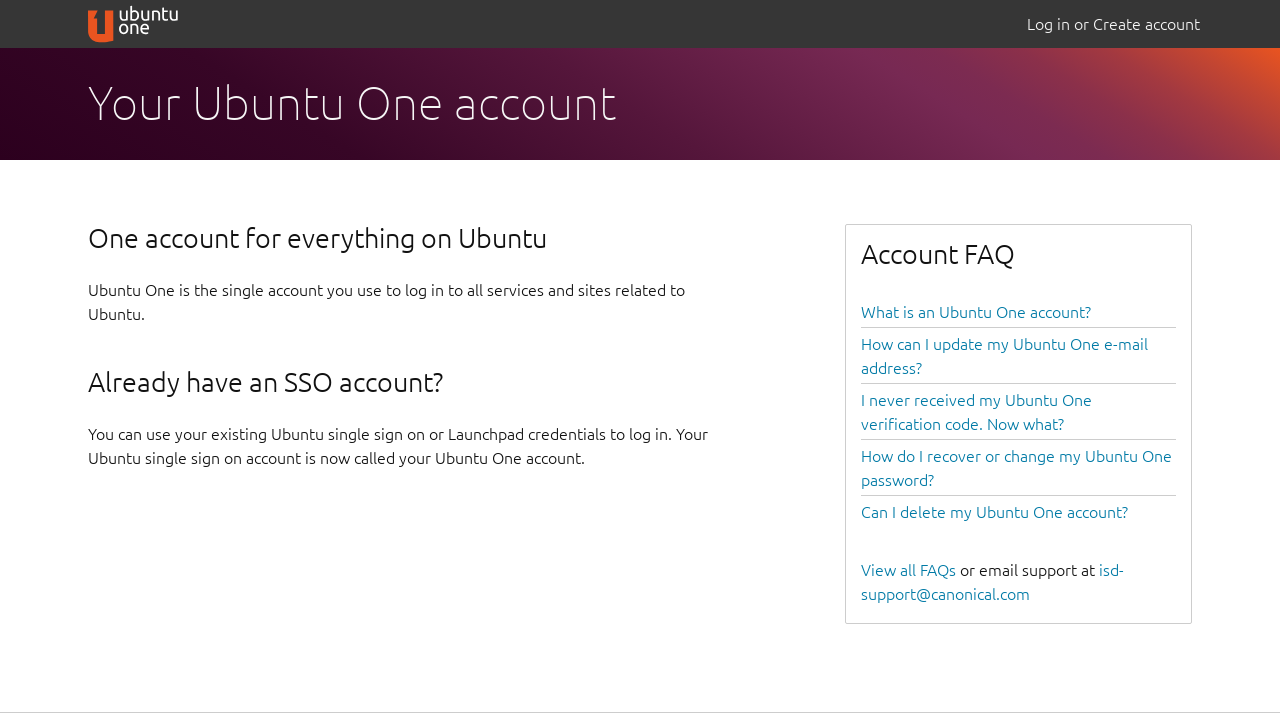

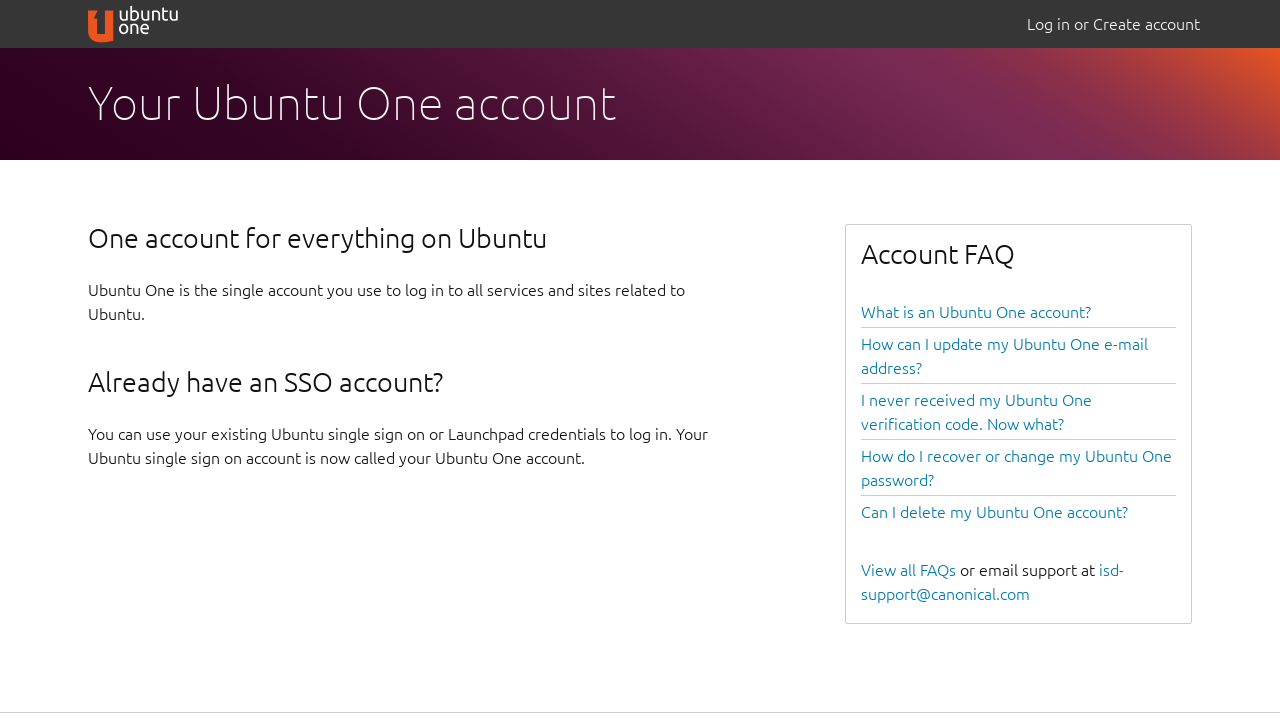